Tests dynamic controls page by clicking the remove button, verifying the "It's gone!" message appears, then clicking the add button and verifying the "It's back!" message appears.

Starting URL: https://the-internet.herokuapp.com/dynamic_controls

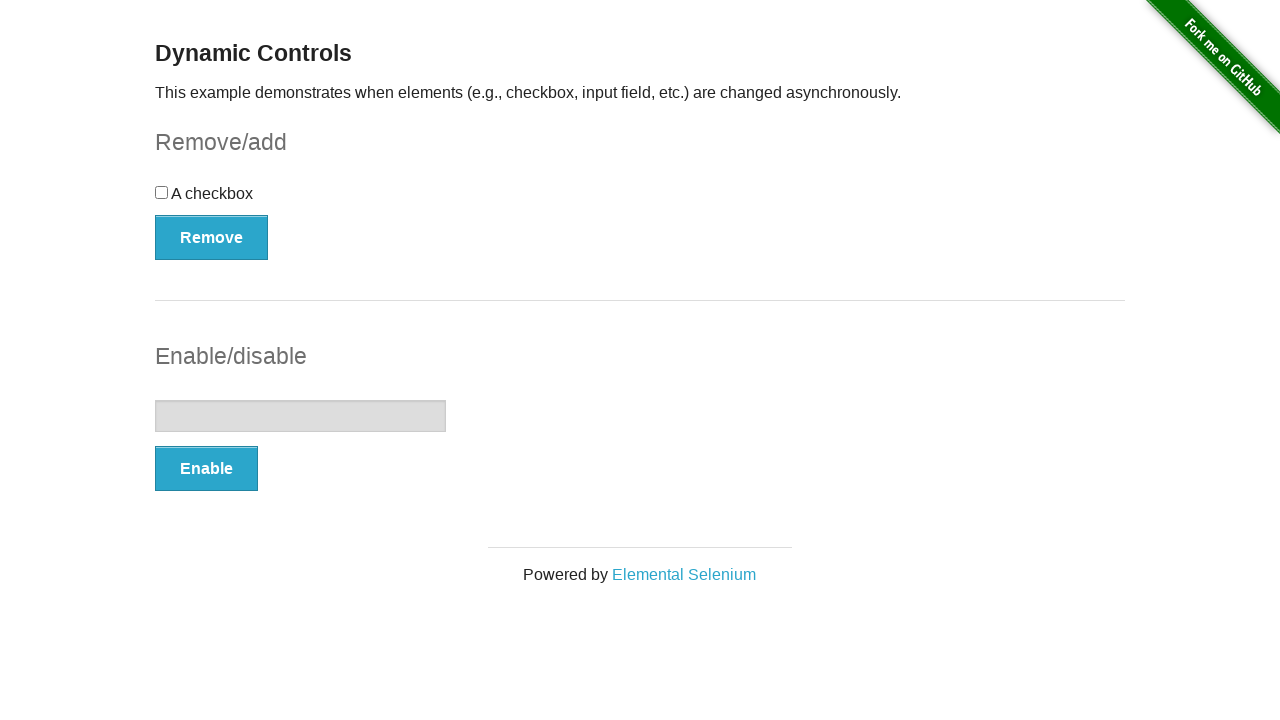

Clicked remove button at (212, 237) on xpath=(//button[@type='button'])[1]
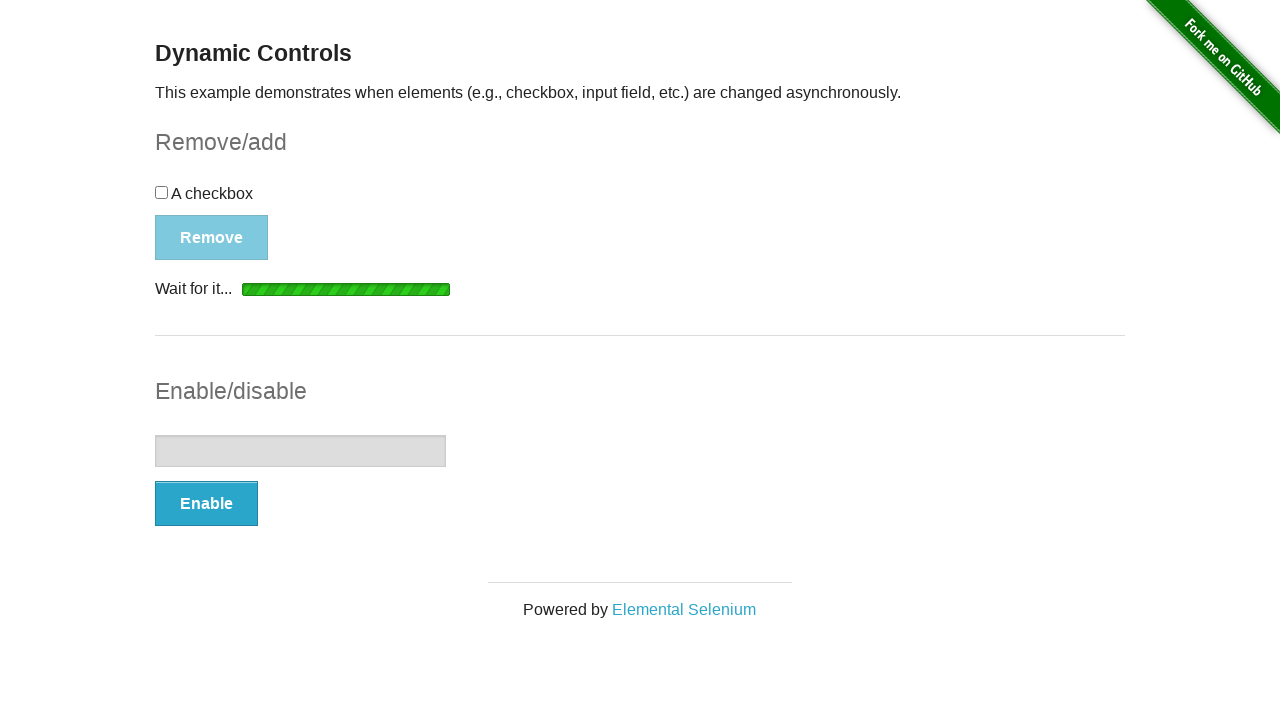

Waited for message element to appear
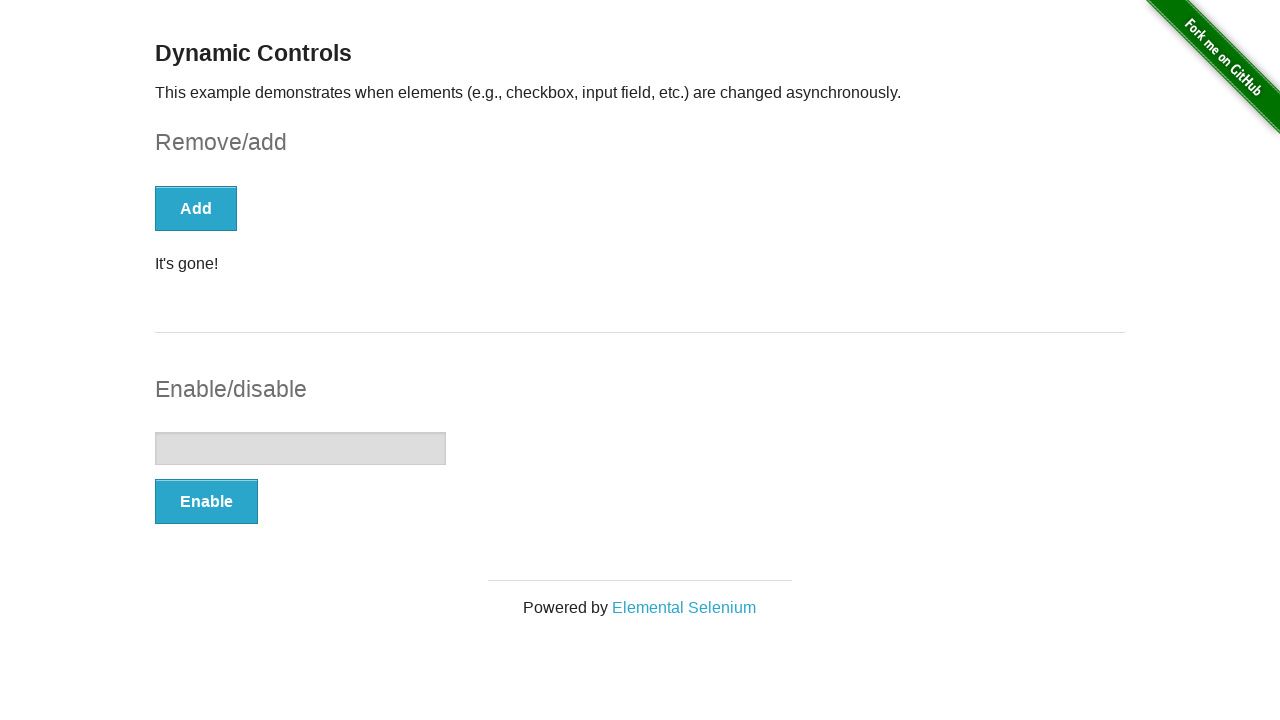

Verified 'It's gone!' message appeared
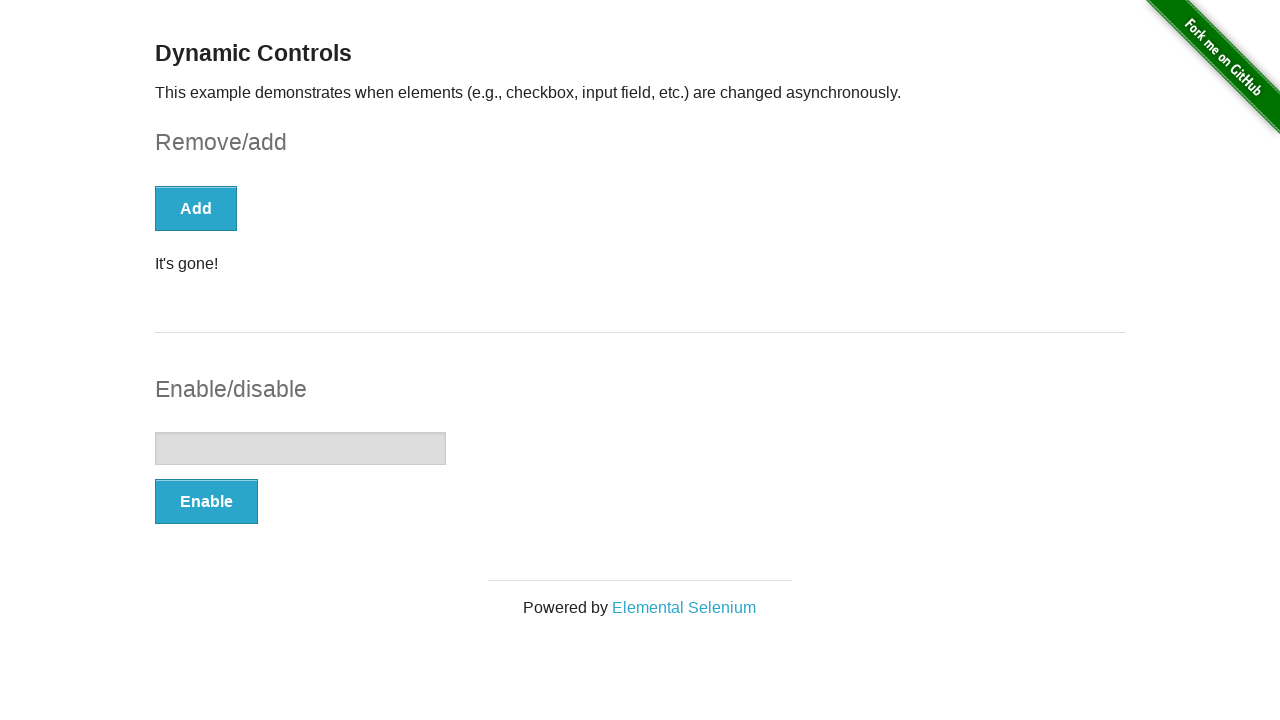

Clicked add button at (196, 208) on xpath=(//button[@type='button'])[1]
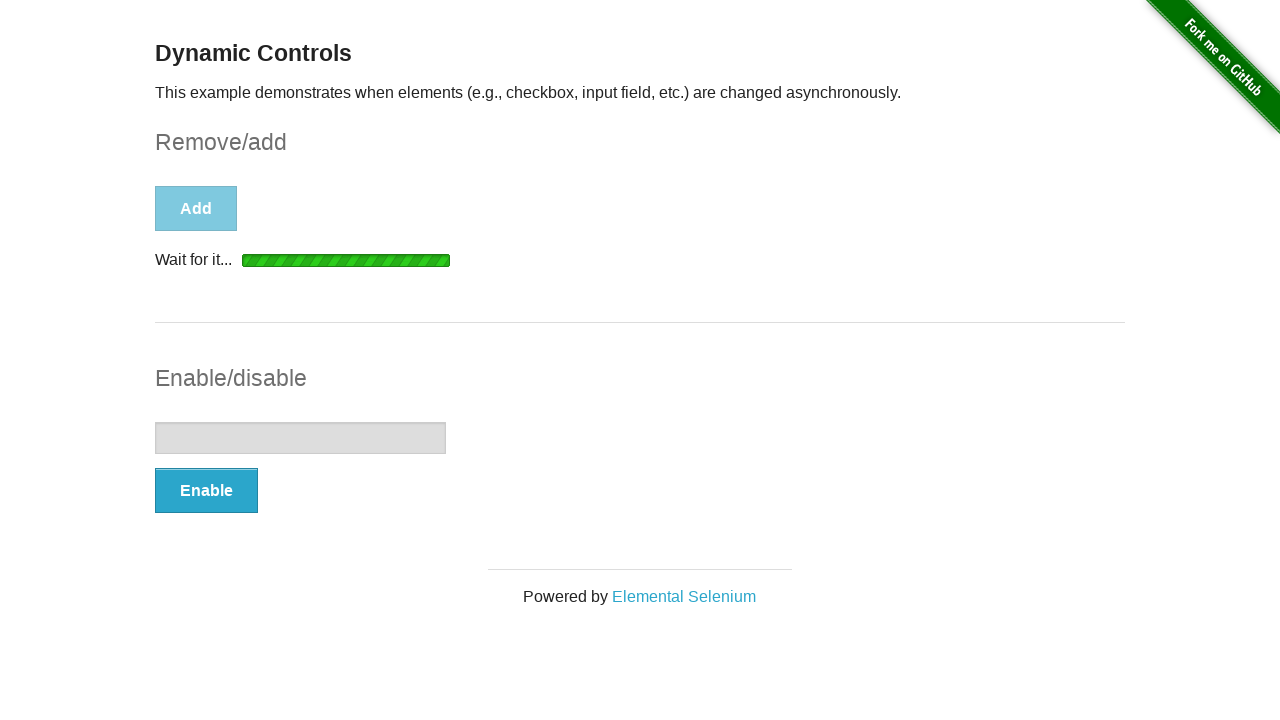

Waited for message element to appear
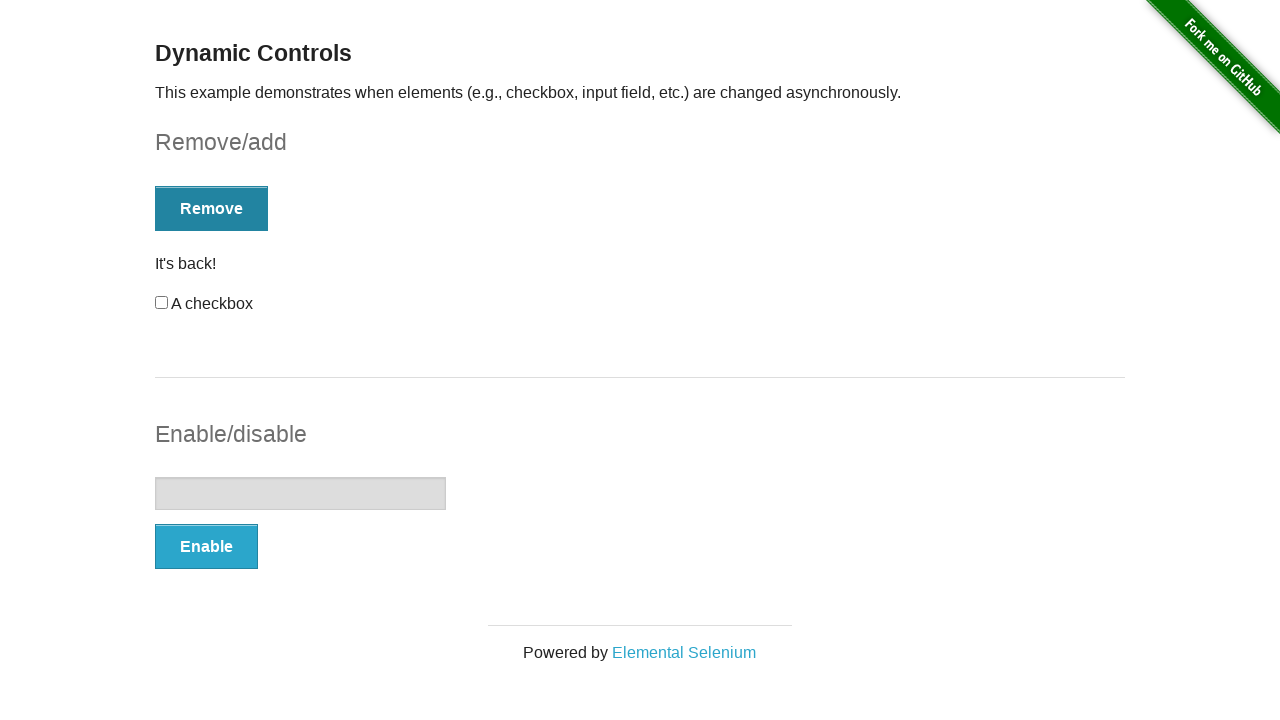

Verified 'It's back!' message appeared
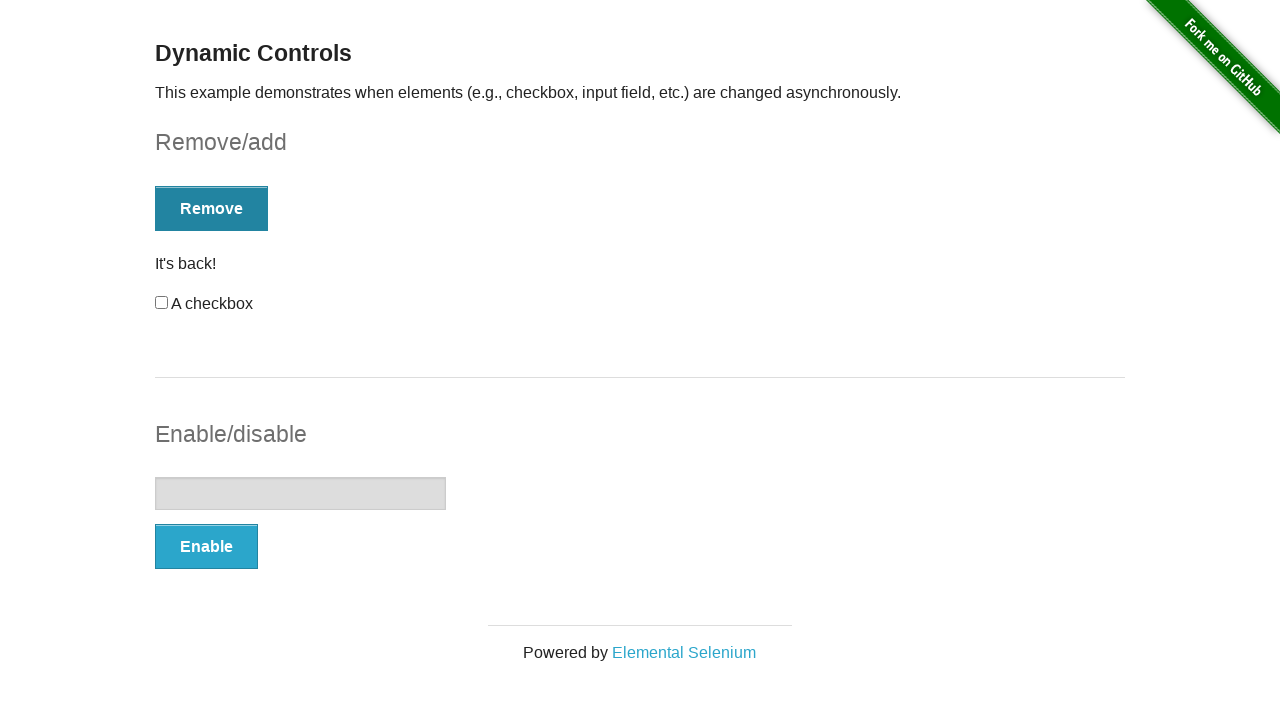

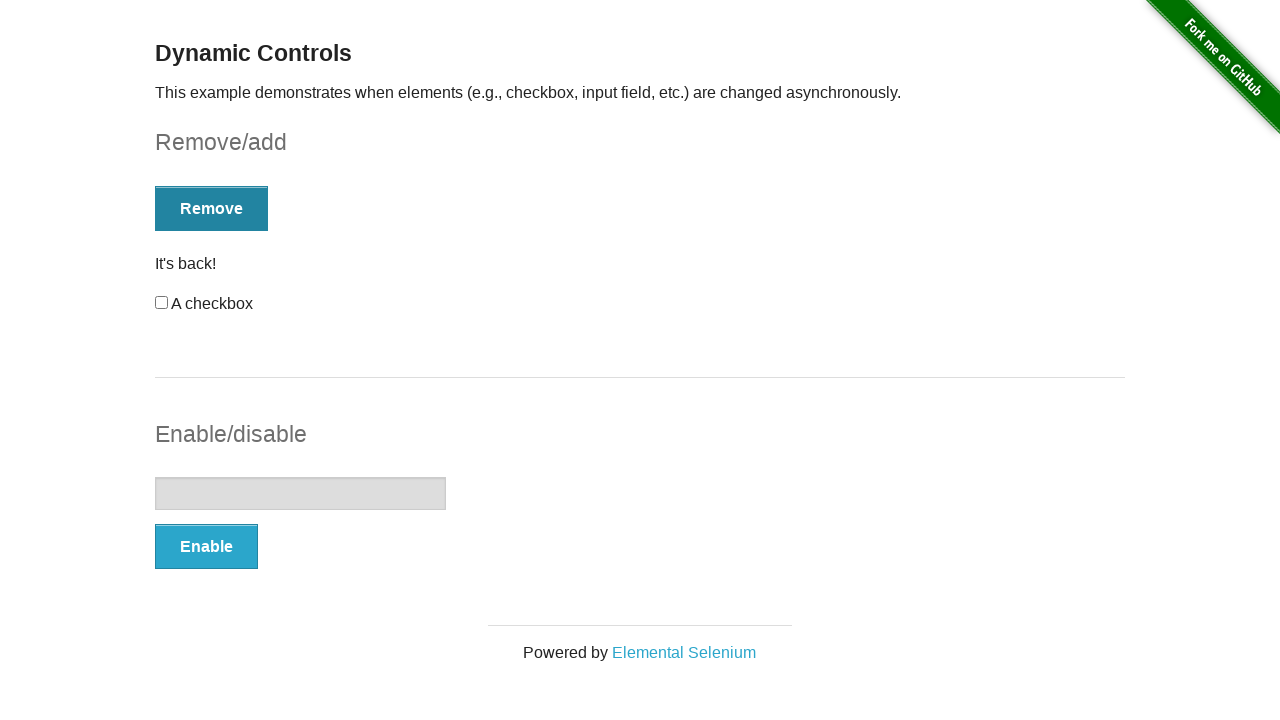